Tests right-click functionality by navigating to Buttons section and performing a right-click action

Starting URL: https://demoqa.com/elements

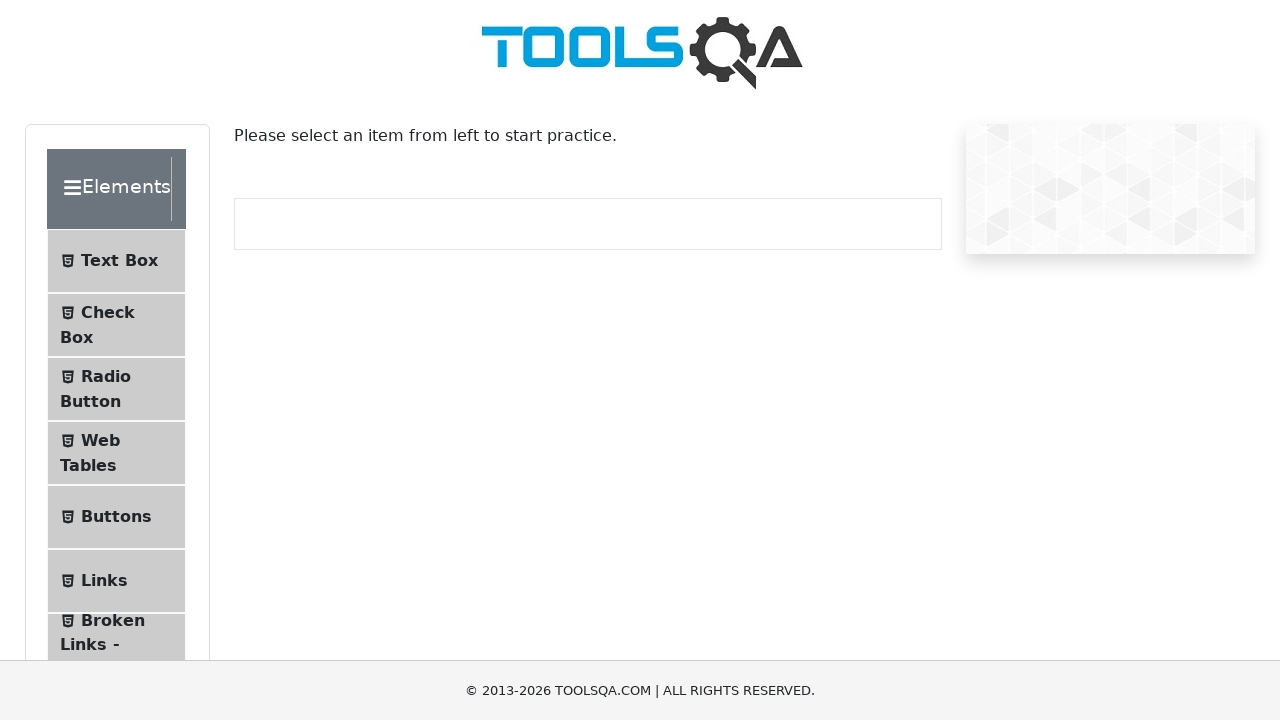

Clicked on Buttons menu item to navigate to Buttons section at (116, 517) on #item-4
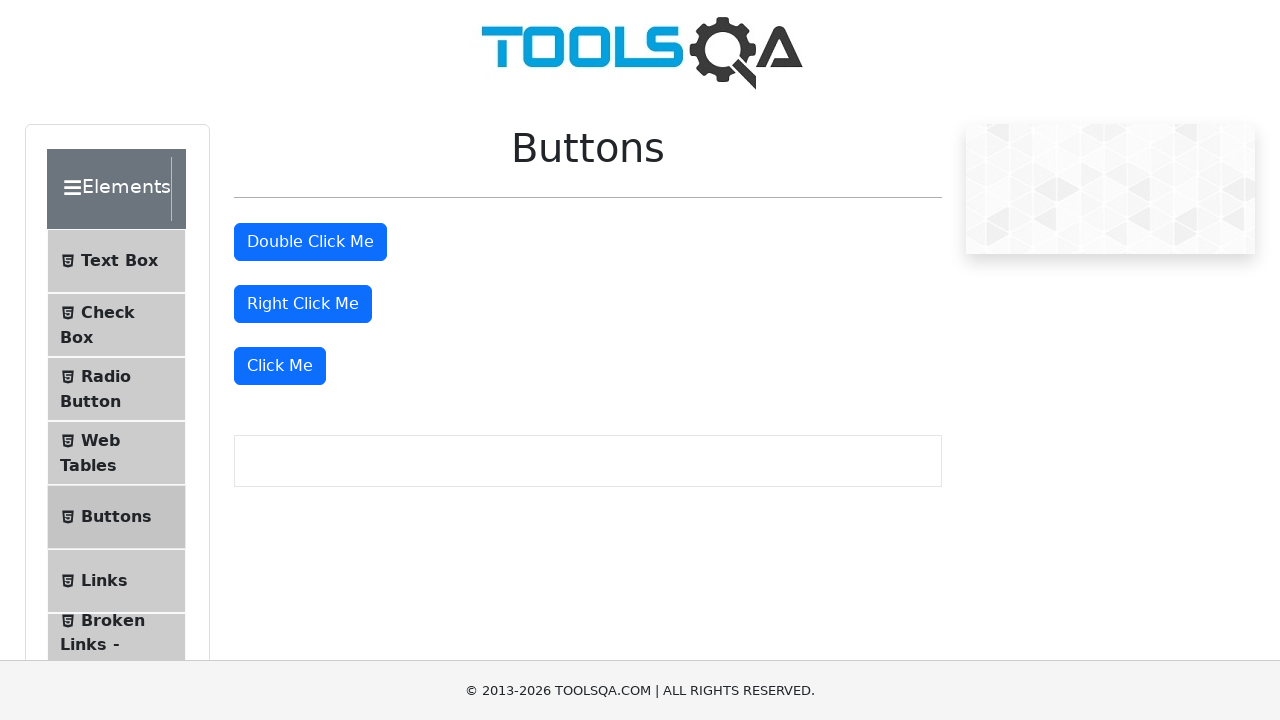

Performed right-click action on the Right Click Me button at (303, 304) on #rightClickBtn
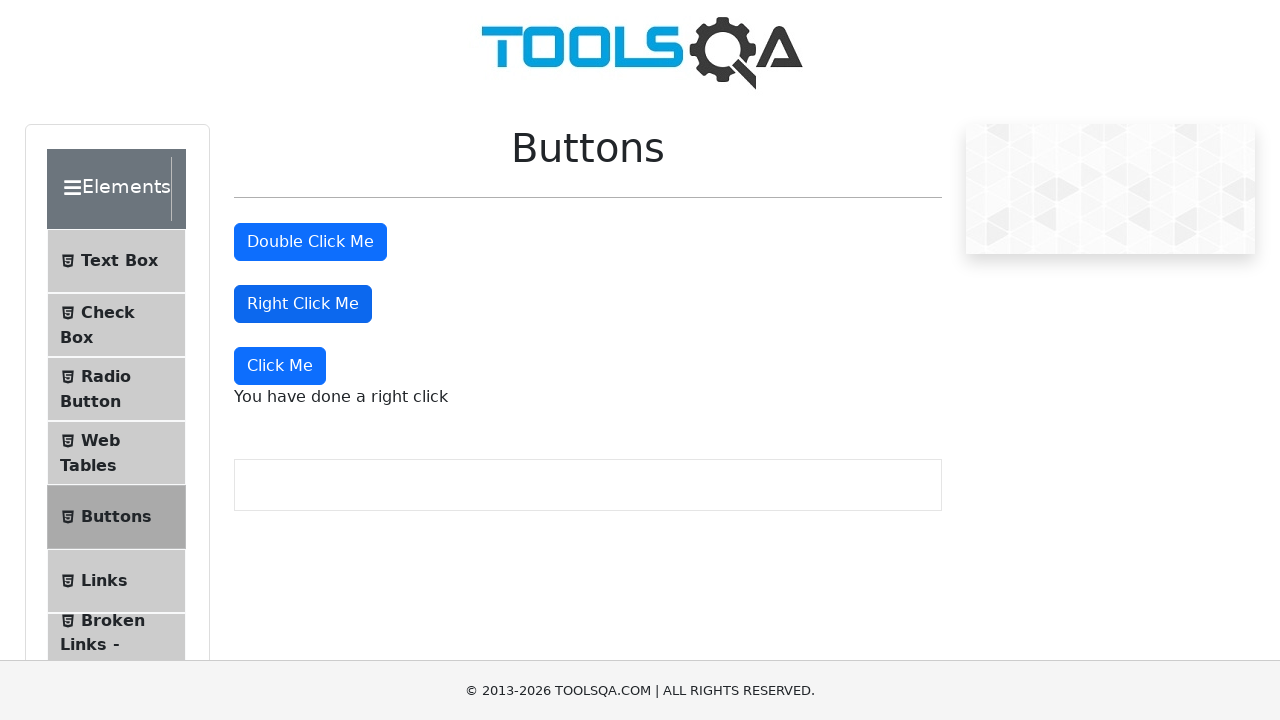

Right-click message element appeared on the page
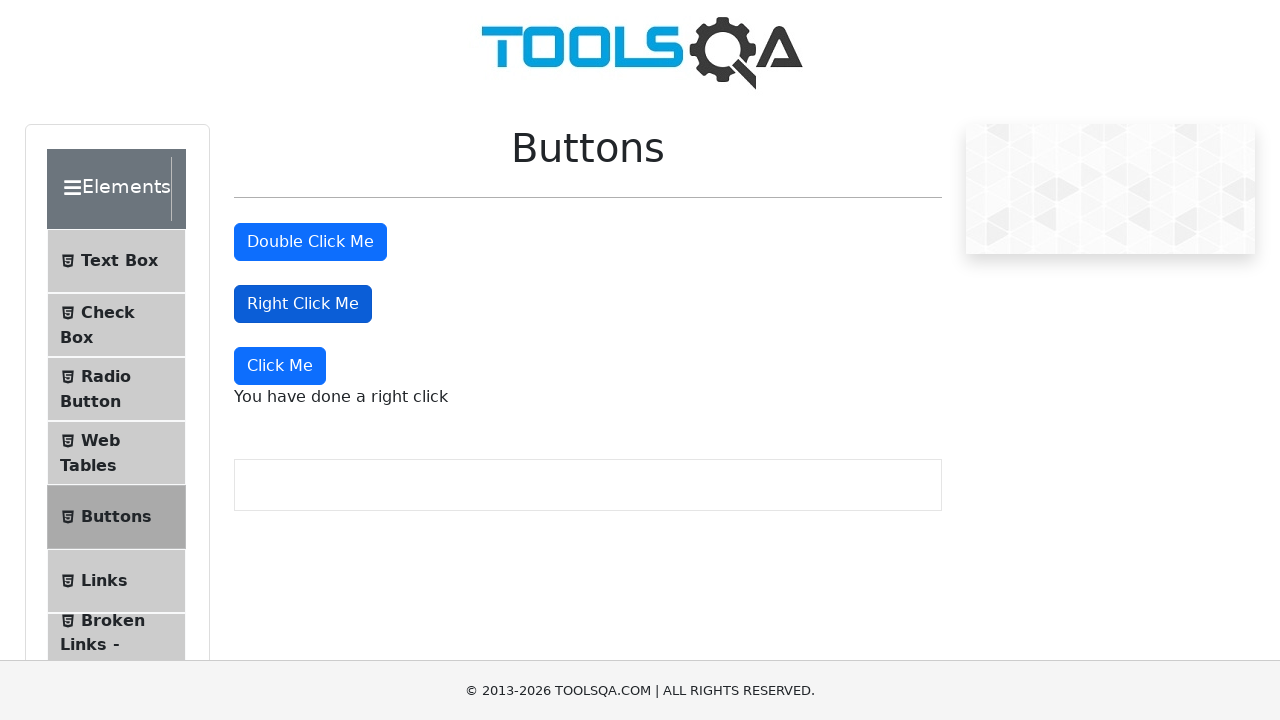

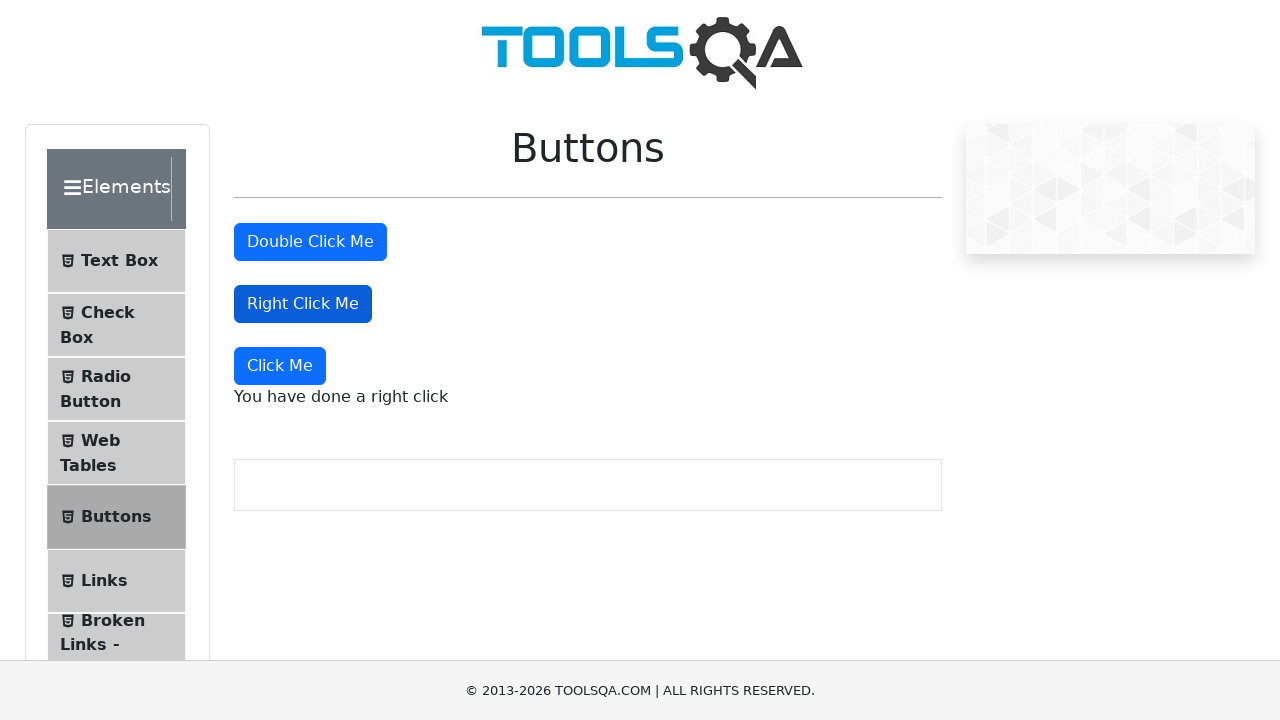